Tests checkbox functionality by clicking a checkbox to select it, then clicking again to deselect it, and verifying the checkbox state changes

Starting URL: https://rahulshettyacademy.com/AutomationPractice/

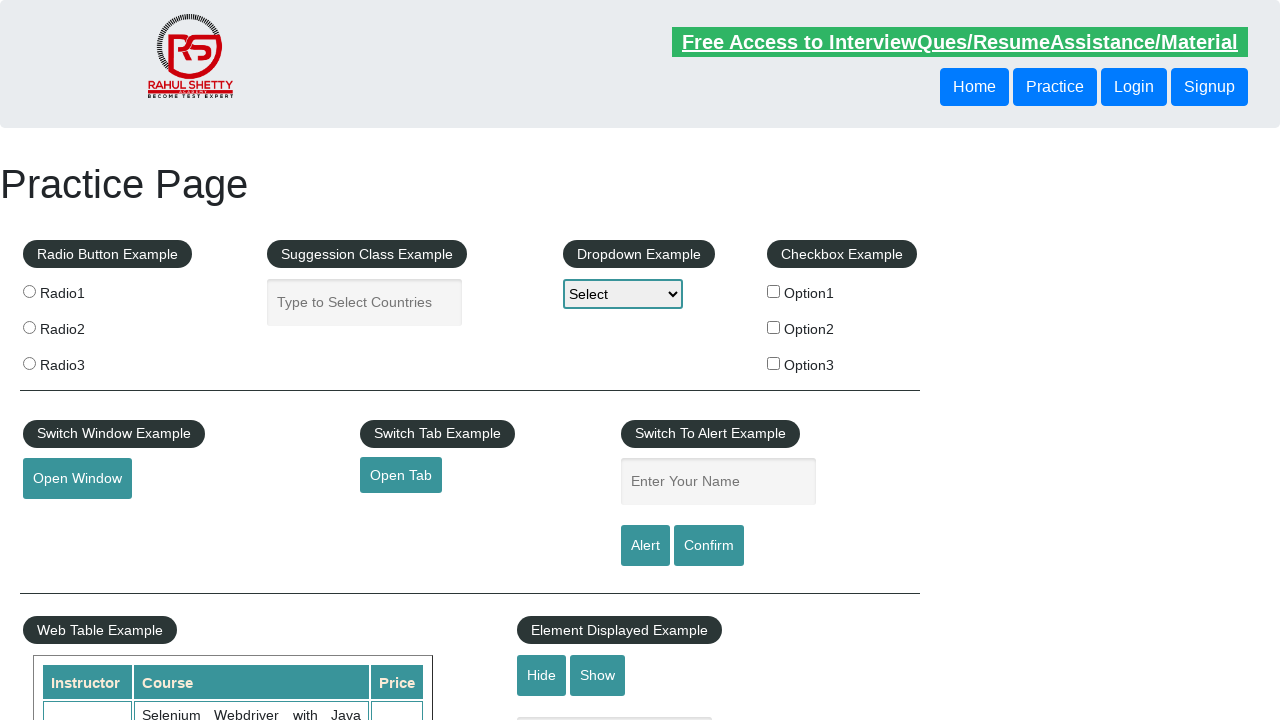

Clicked checkbox to select it at (774, 291) on #checkBoxOption1
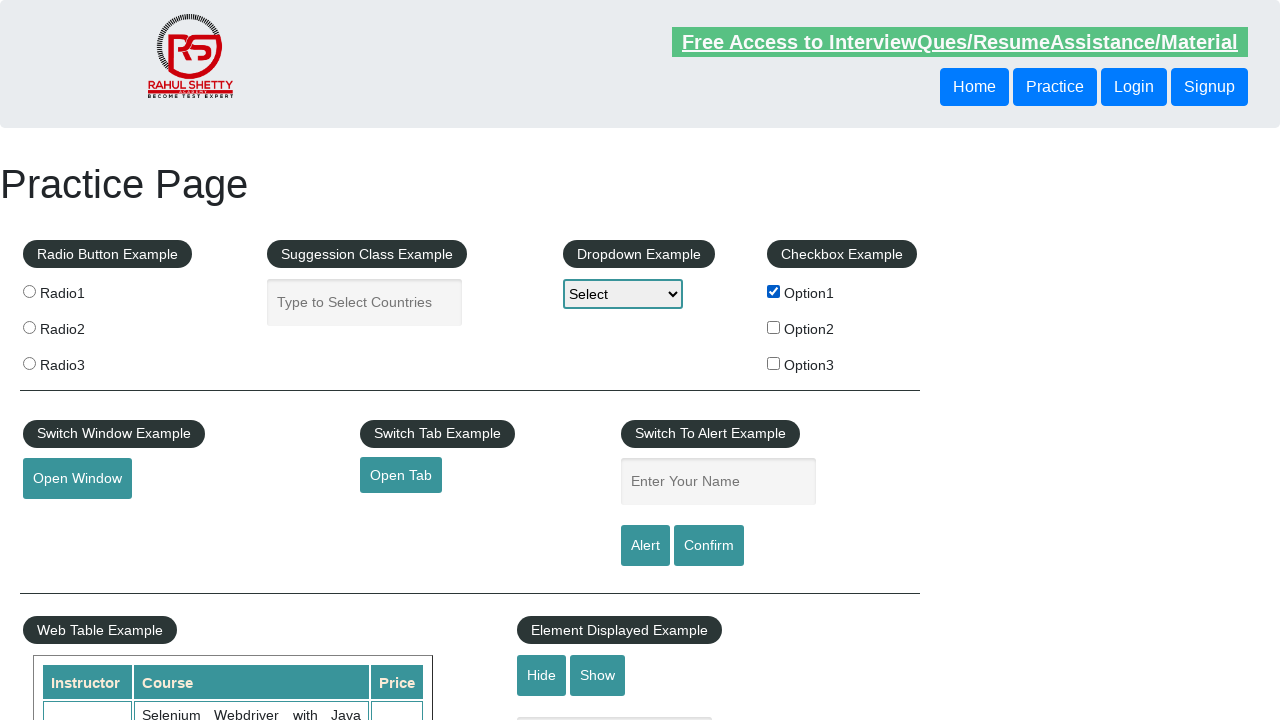

Verified checkbox is selected
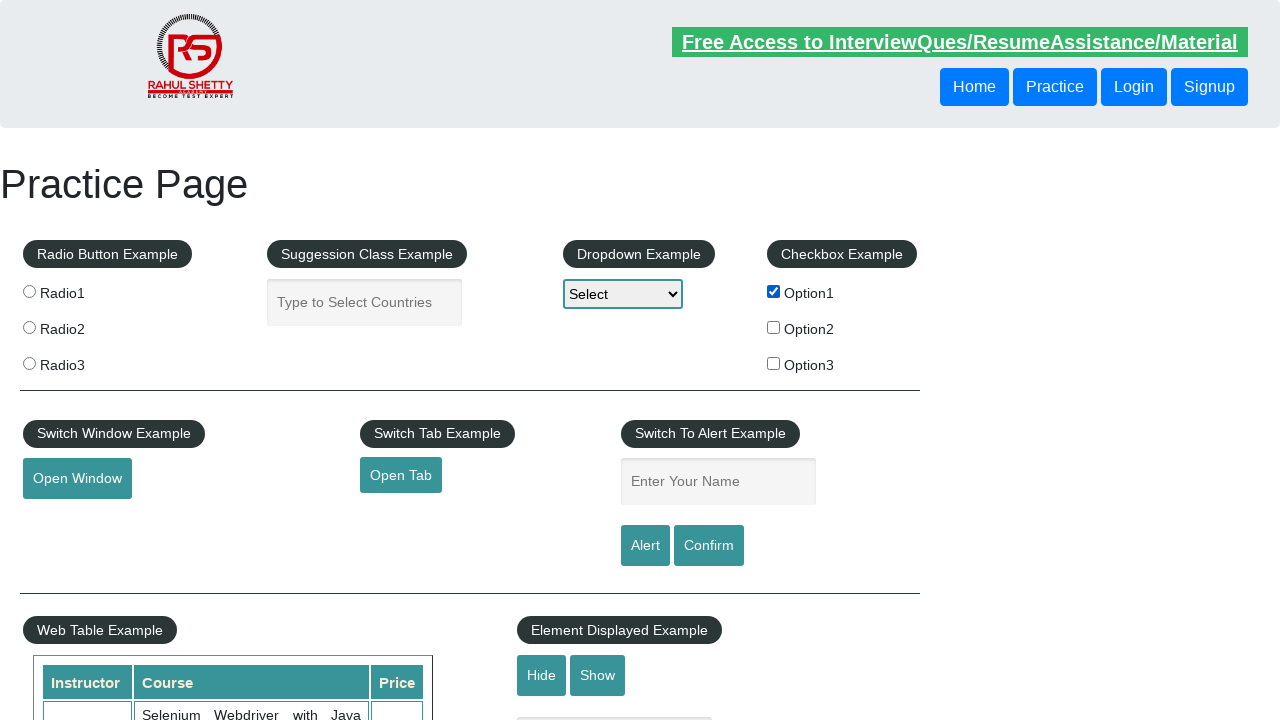

Clicked checkbox again to deselect it at (774, 291) on #checkBoxOption1
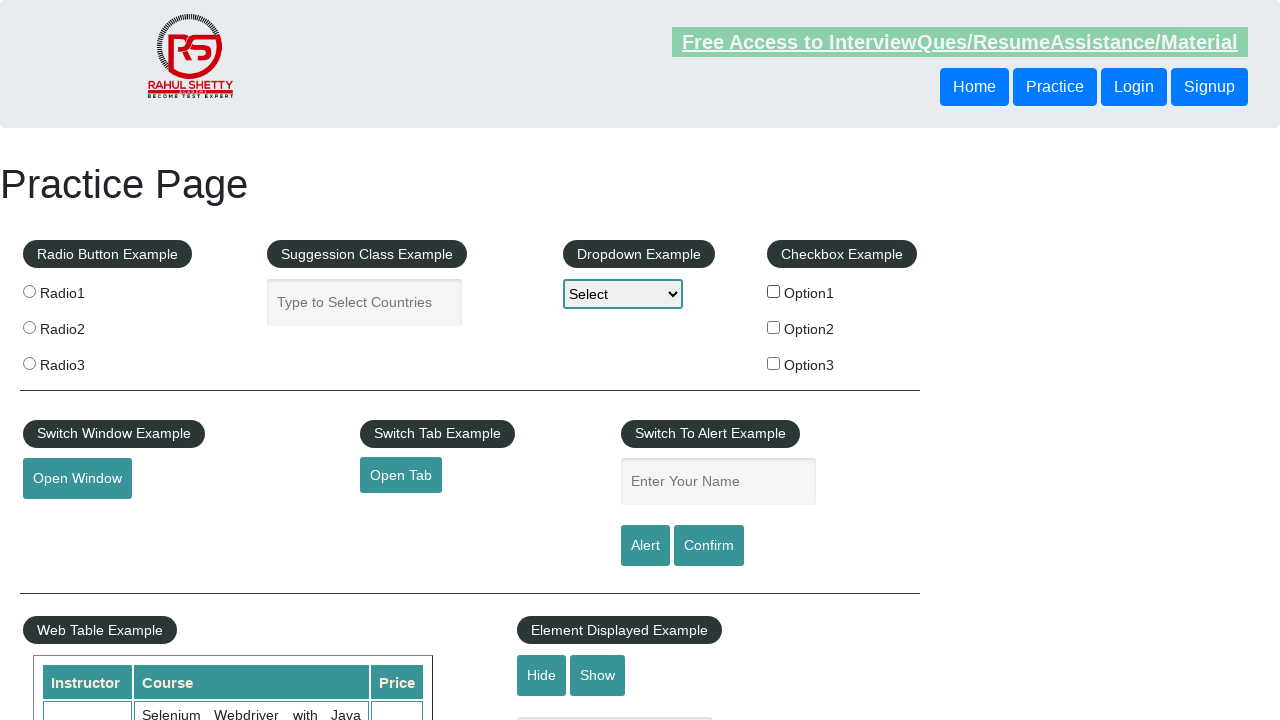

Verified checkbox is deselected
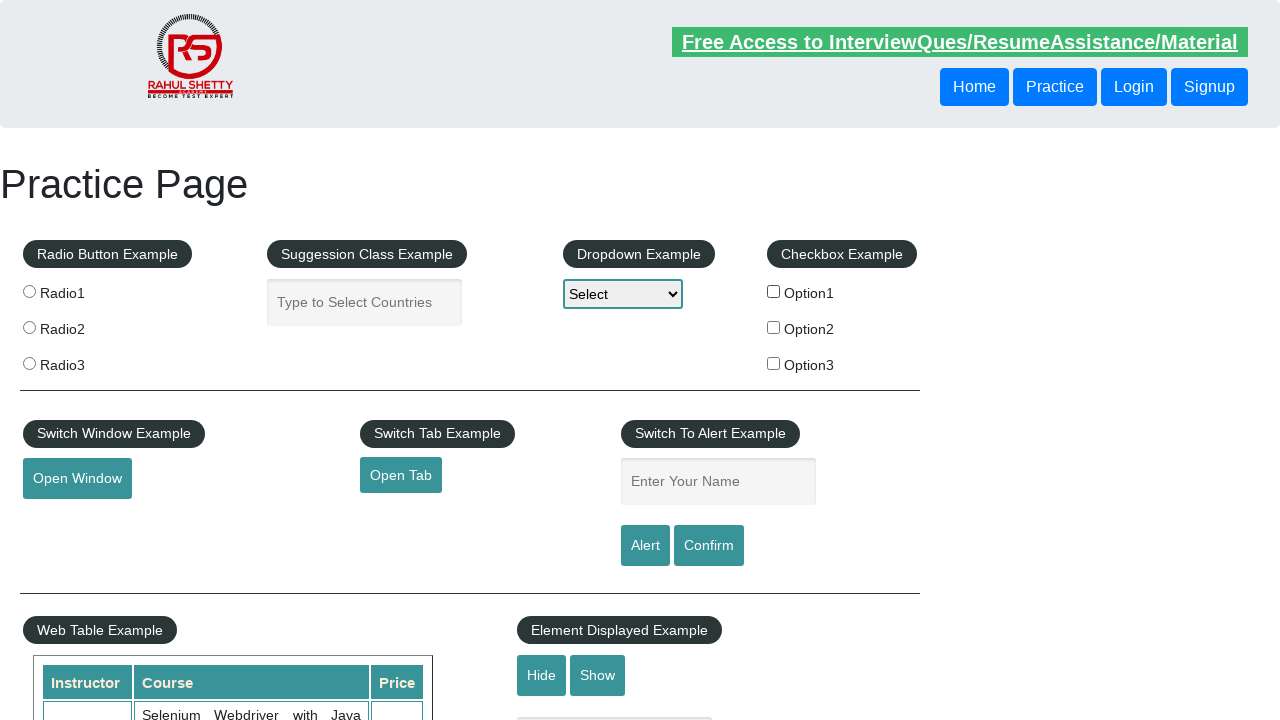

Located all checkboxes on the page
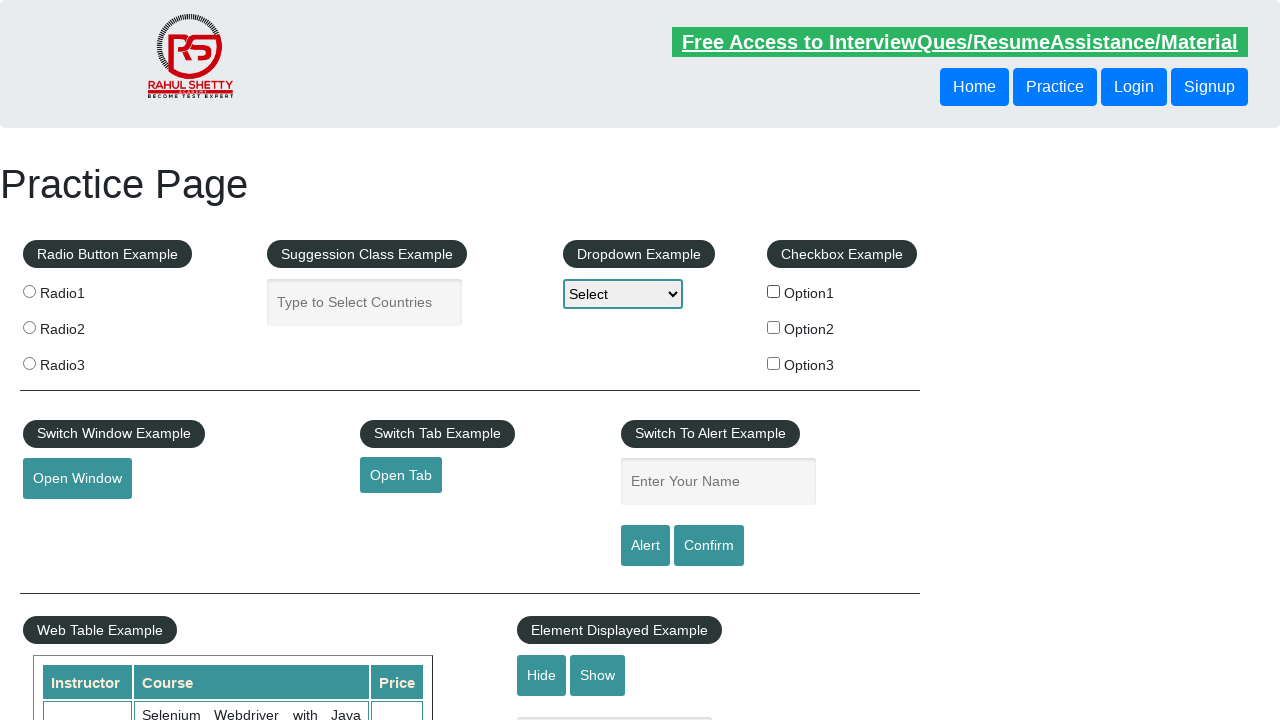

Counted total checkboxes on page: 3
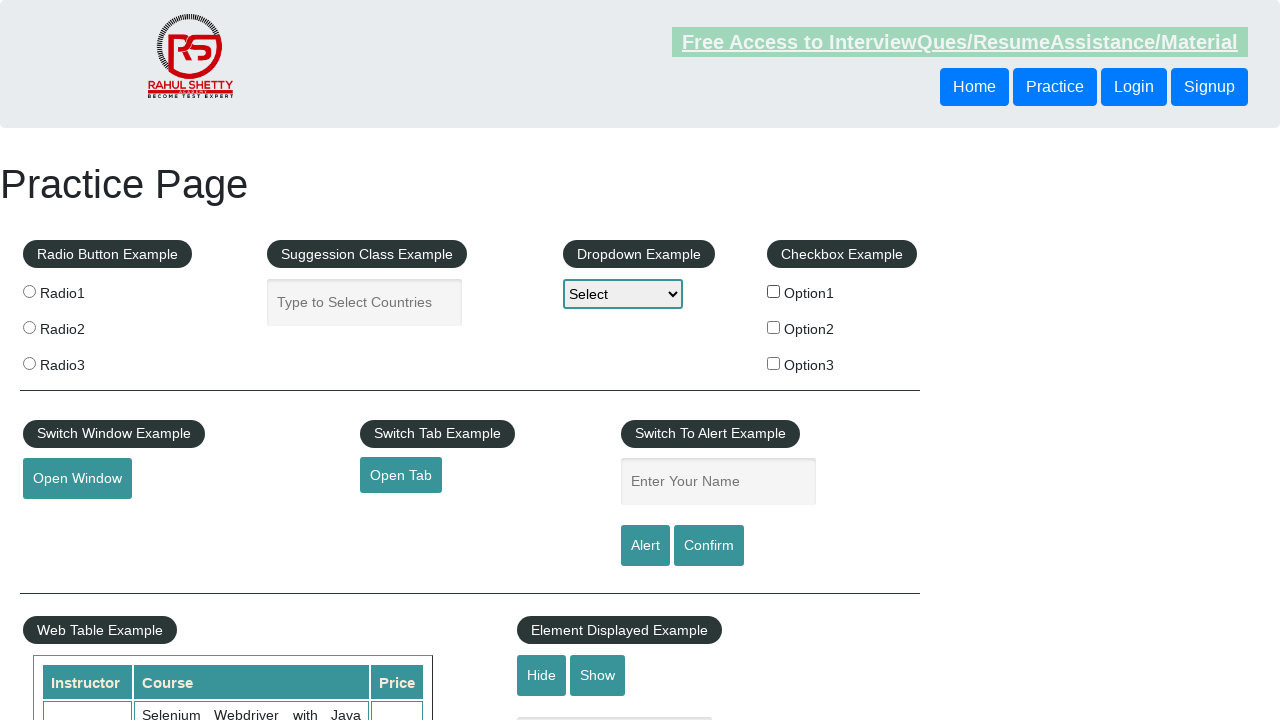

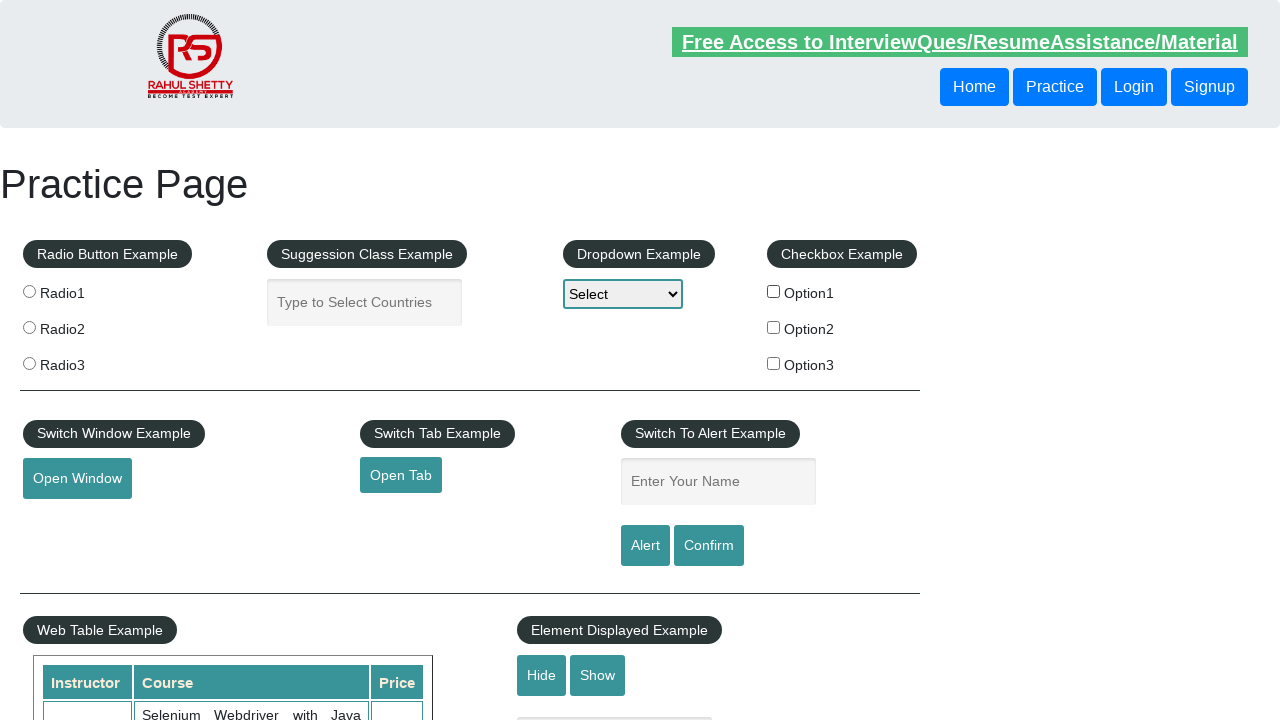